Tests the table on the automation practice page by scrolling to the table, extracting values from the amount column, summing them, and verifying against the displayed total amount.

Starting URL: https://rahulshettyacademy.com/AutomationPractice/

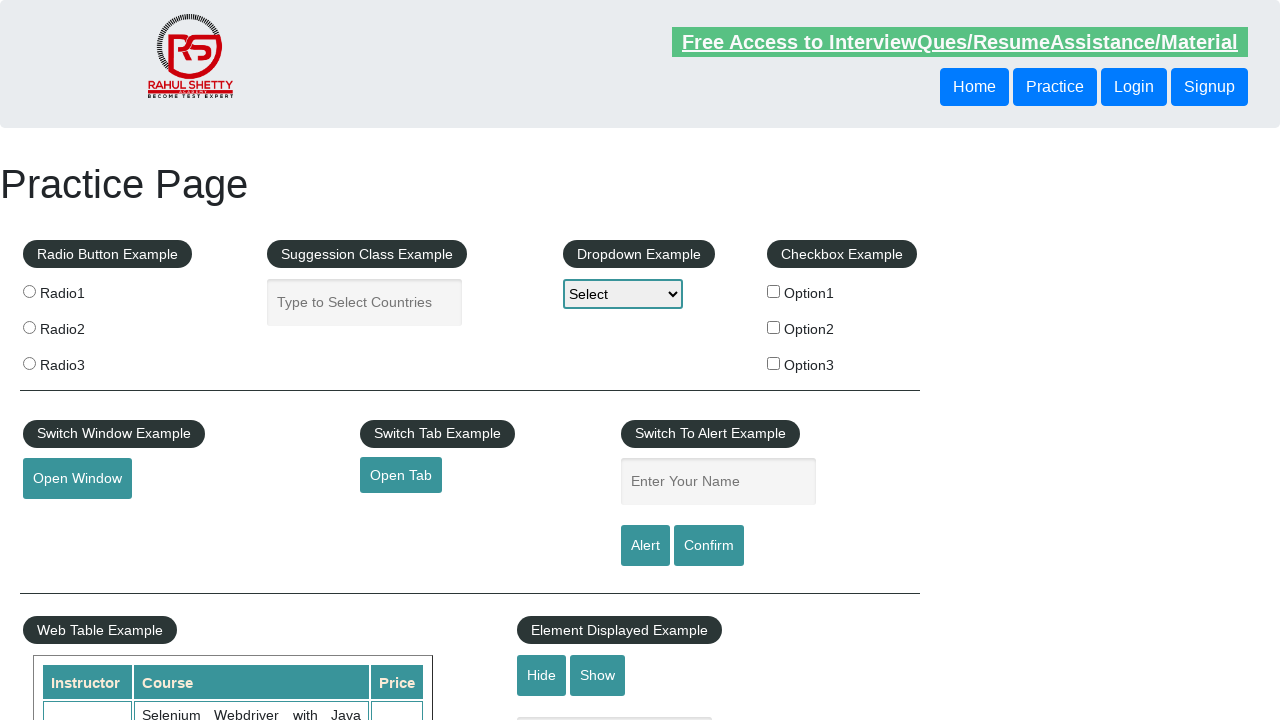

Scrolled down 500px to make table visible
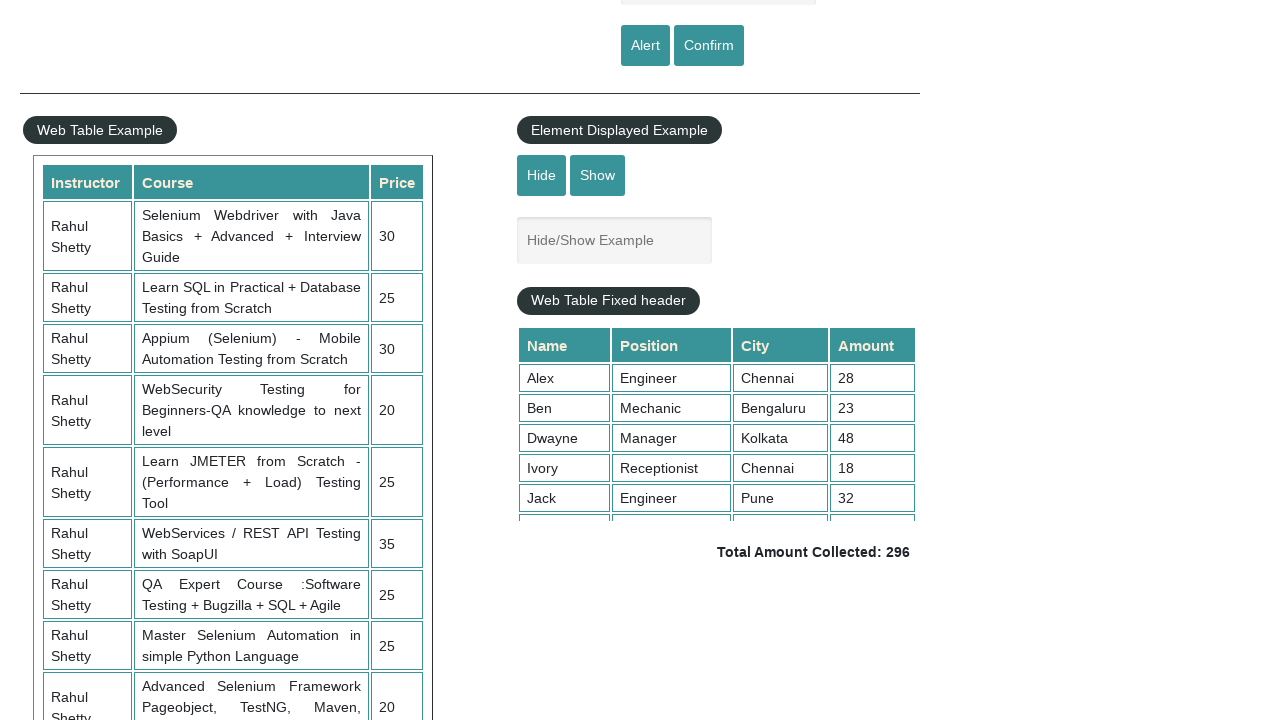

Waited 1000ms for scroll animation to complete
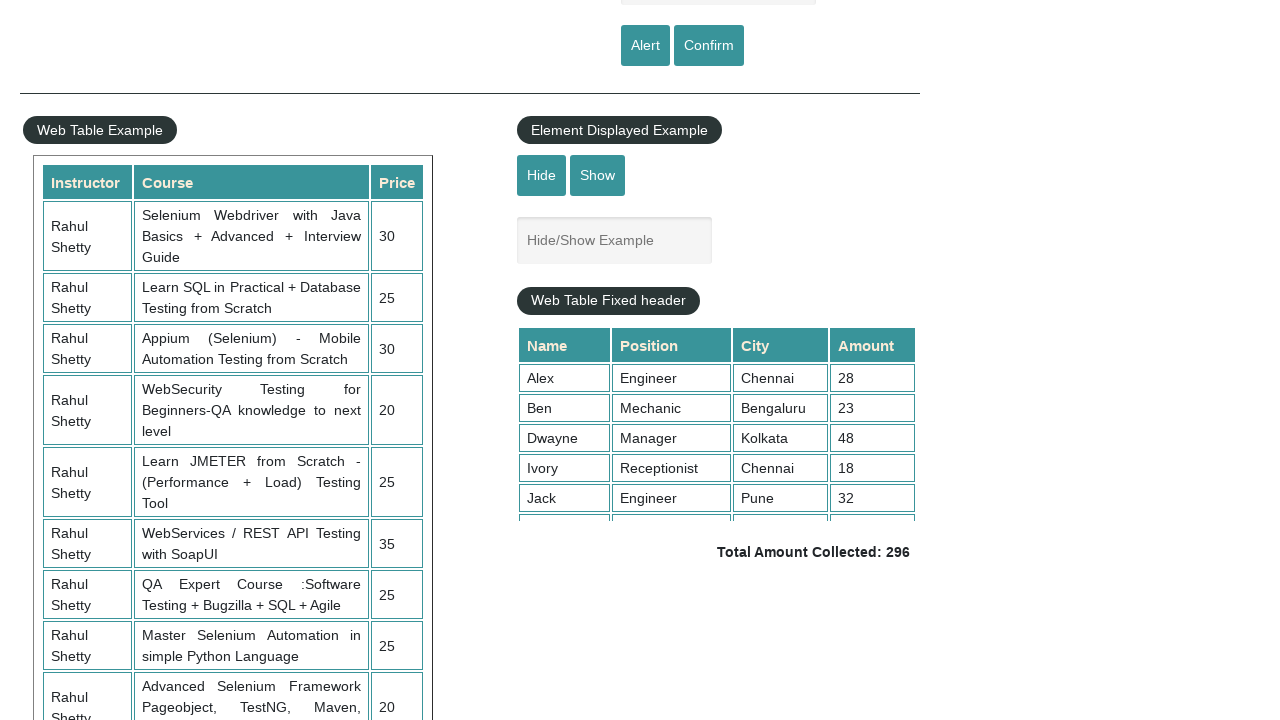

Scrolled table container to position 5000px to load all rows
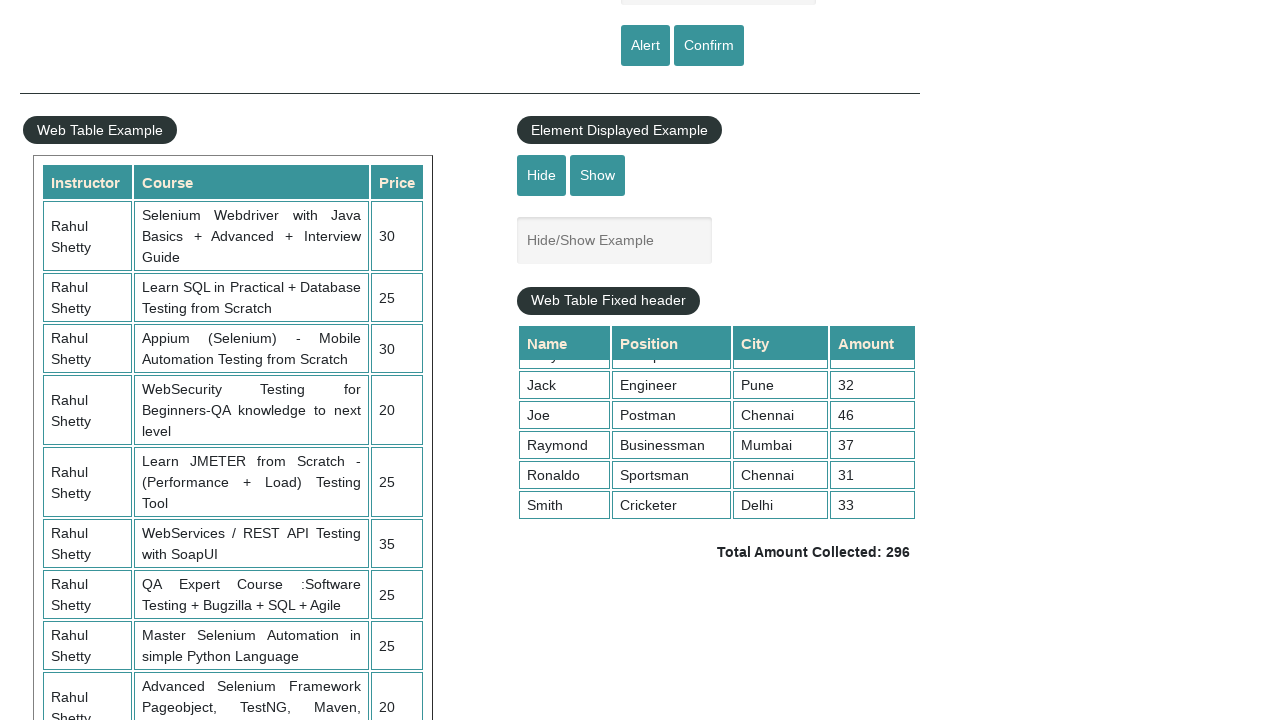

Table amount column (4th column) is now visible
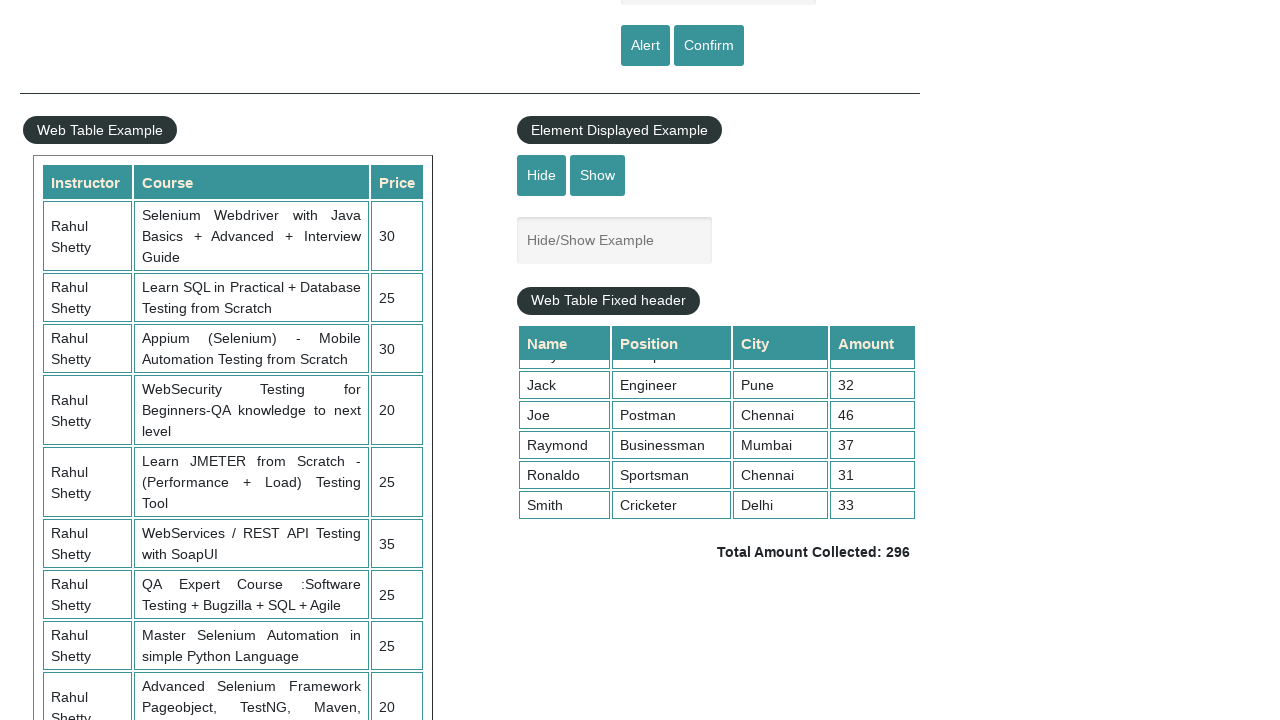

Retrieved all amount cells from 4th column - found 9 cells
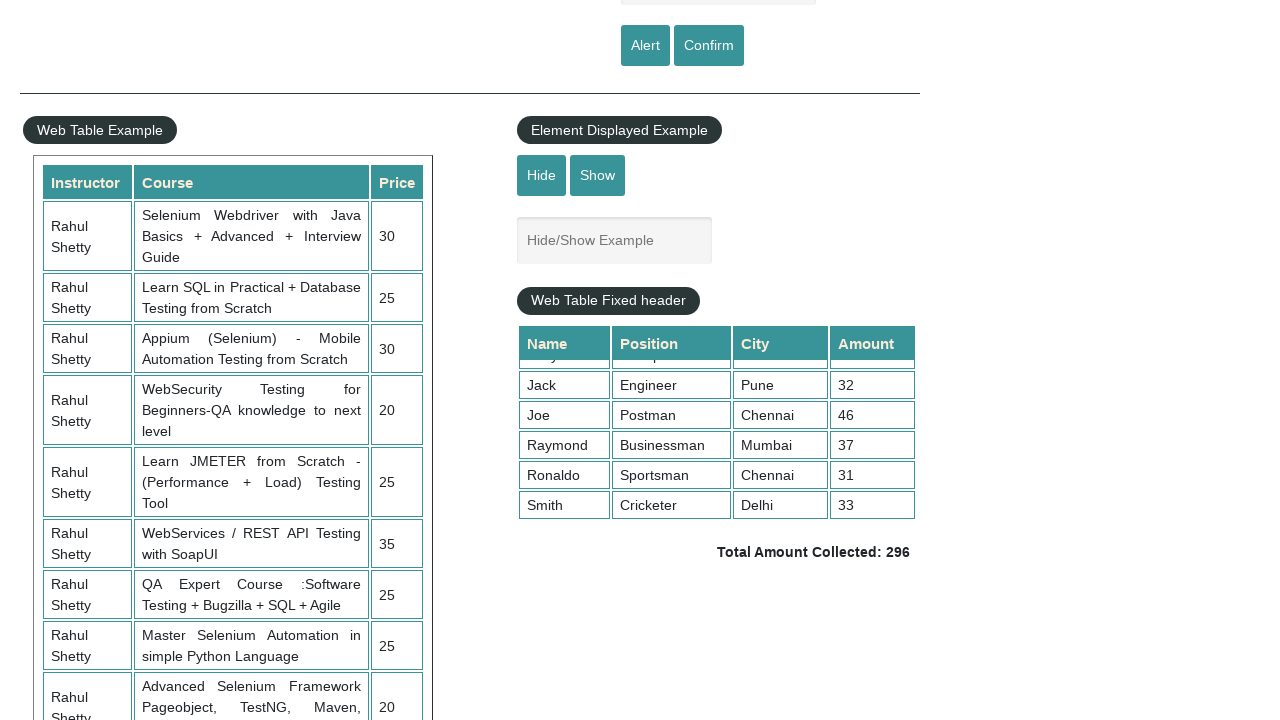

Calculated sum of all amount values: 296
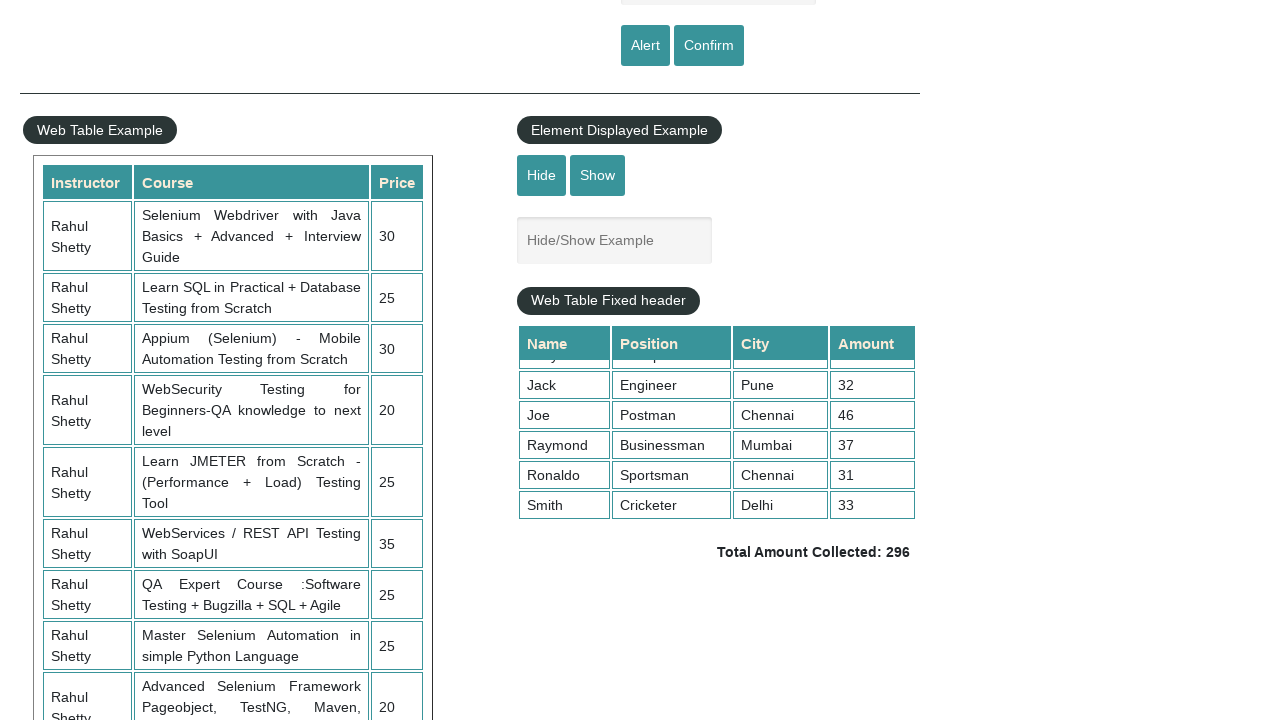

Retrieved displayed total amount text: ' Total Amount Collected: 296 '
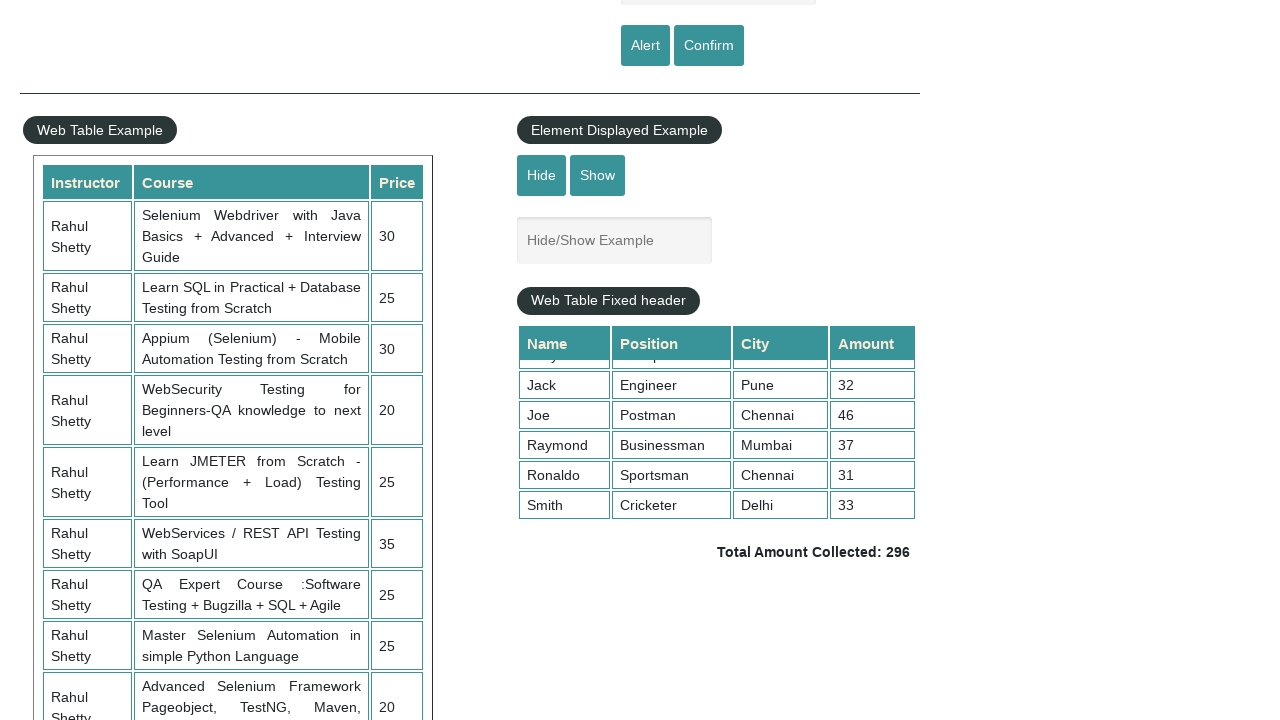

Parsed displayed total value: 296
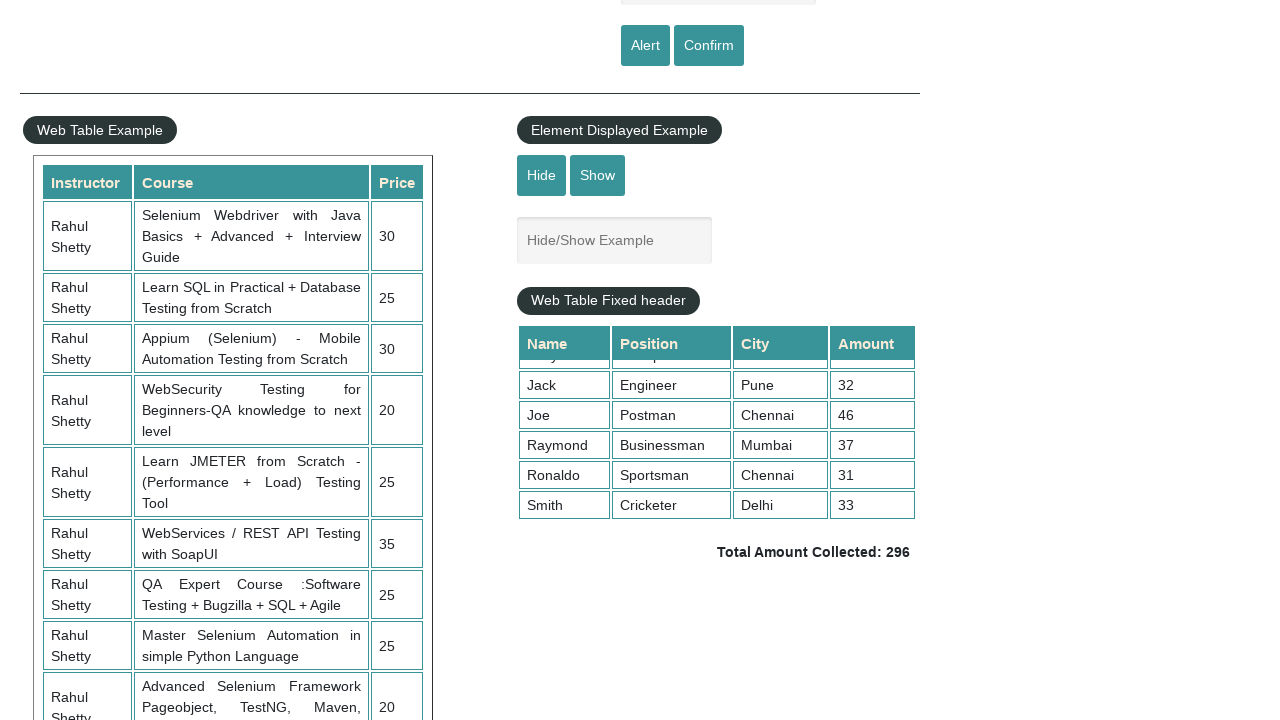

Assertion passed: calculated sum (296) matches displayed total (296)
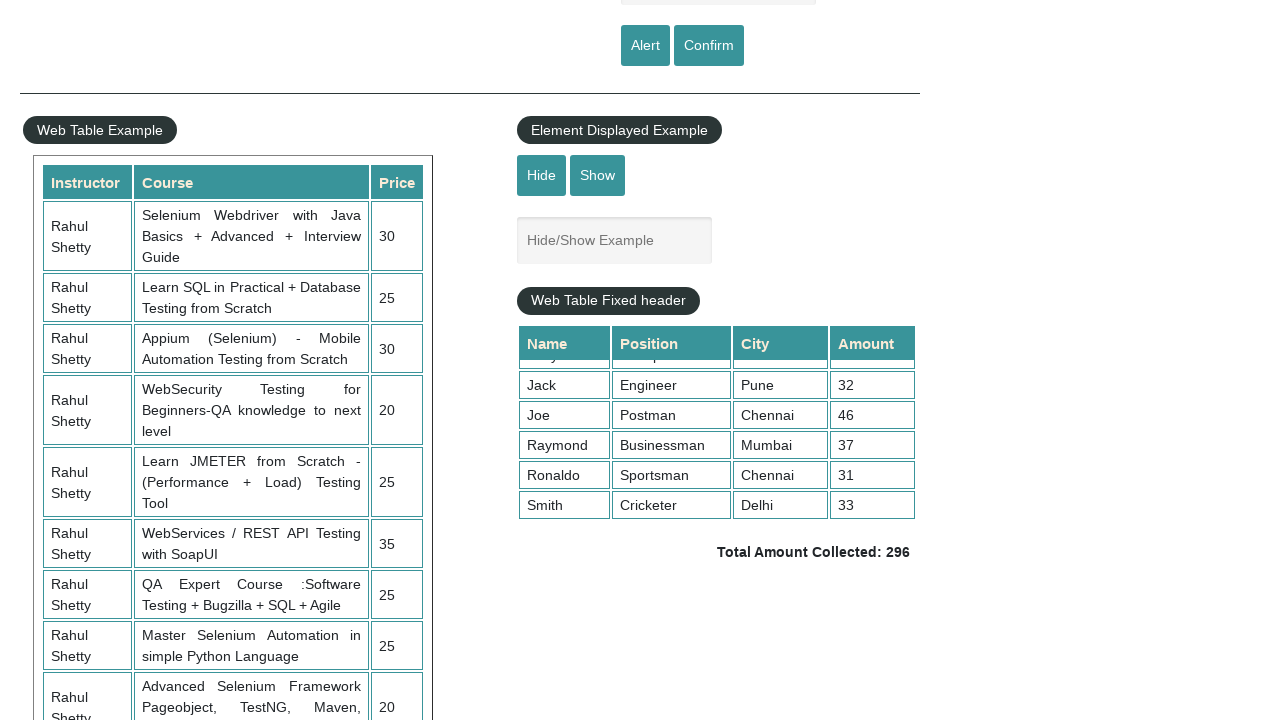

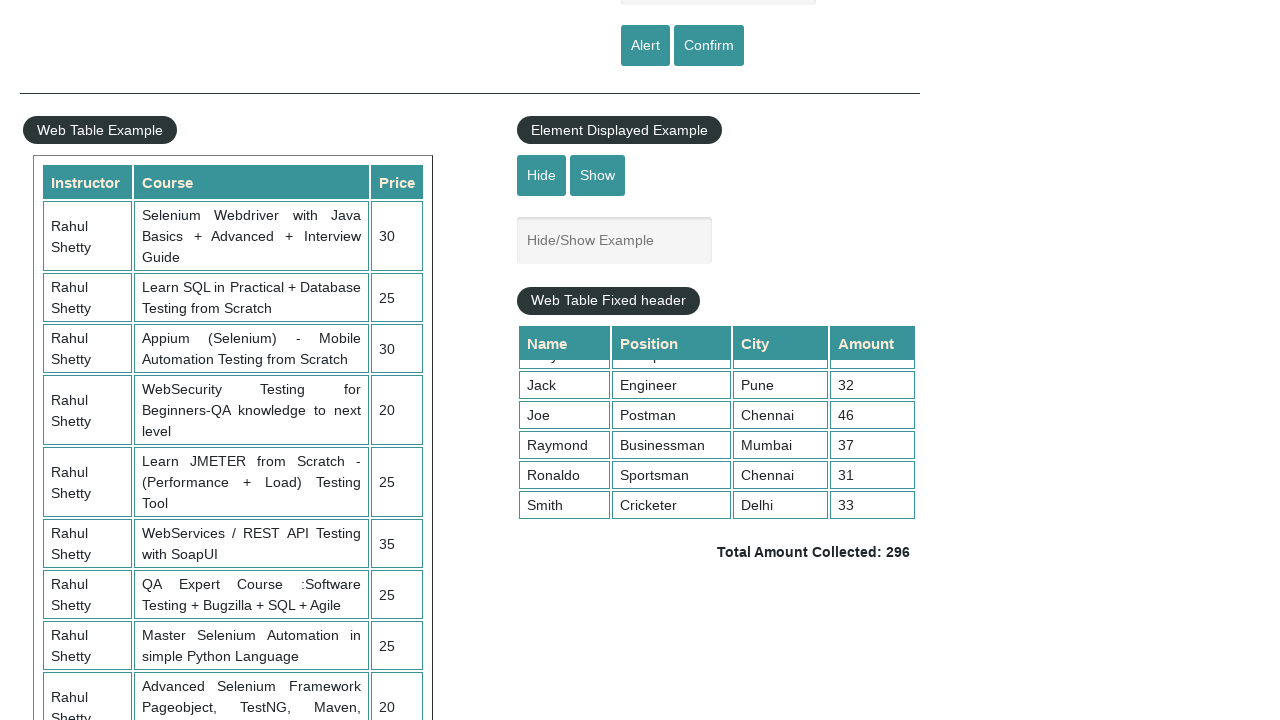